Tests a multi-step wizard form by filling out personal information fields (first name, last name, email, phone, age), clicking forward to the next page, and filling the address field.

Starting URL: https://colorlib.com/etc/bwiz/colorlib-wizard-1/index.html

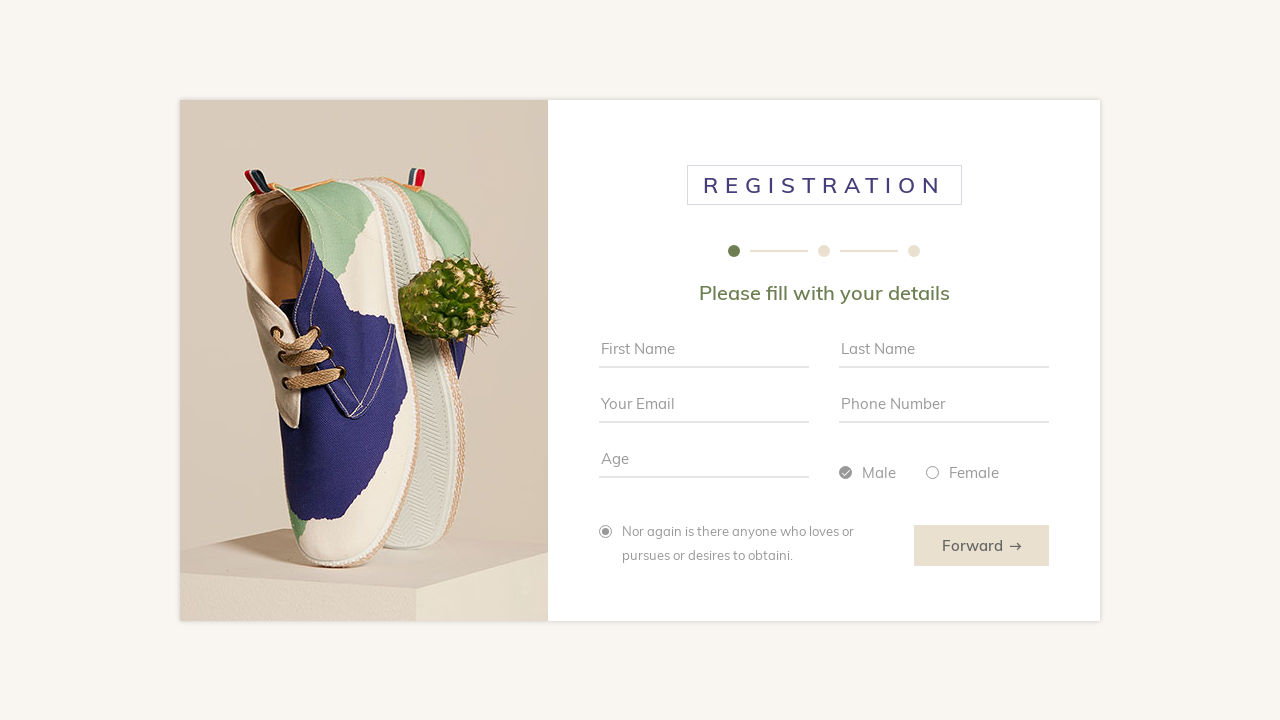

Filled first name field with 'charles' on input[placeholder='First Name']
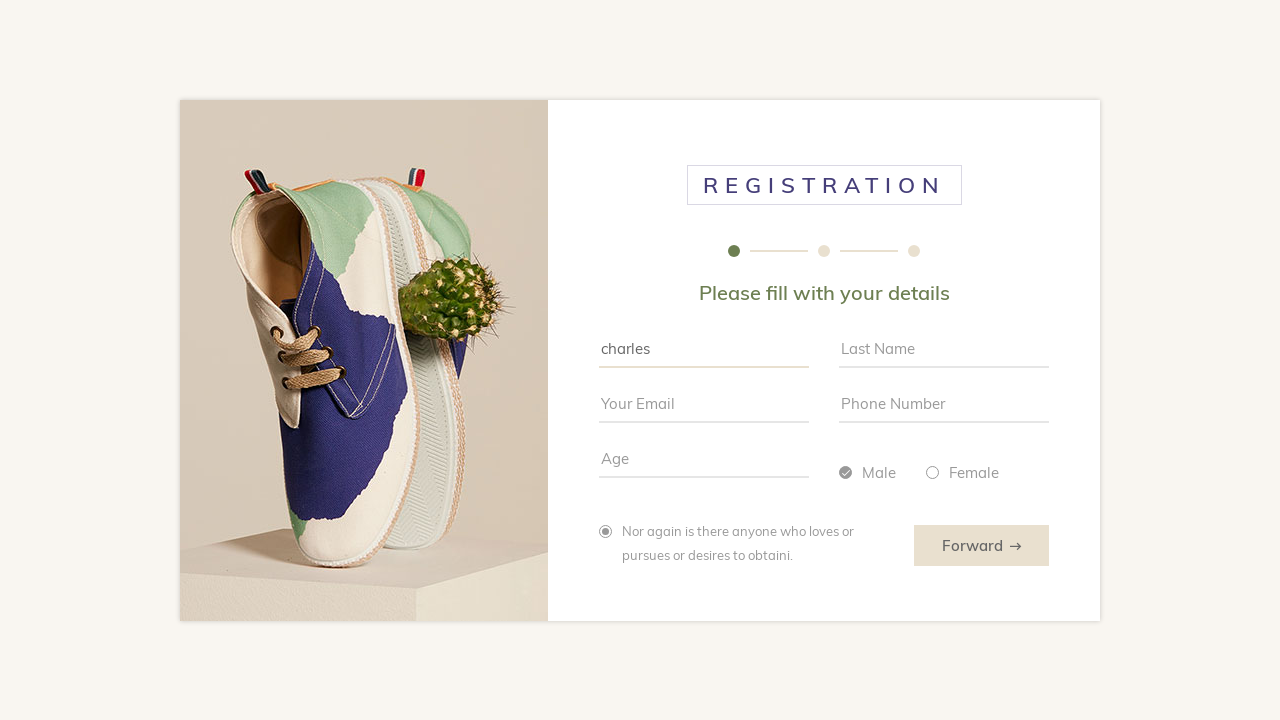

Filled last name field with 'babage' on input[placeholder='Last Name']
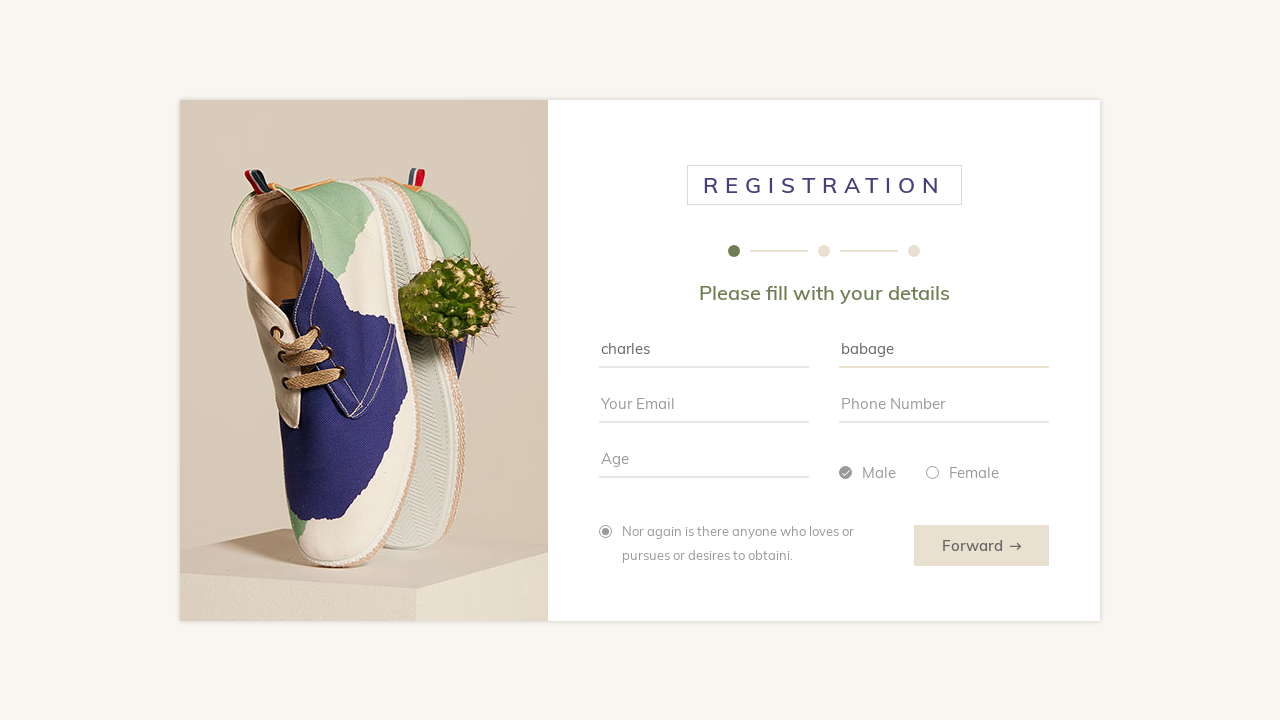

Filled email field with 'someone@somewhere.com' on input[placeholder='Your Email']
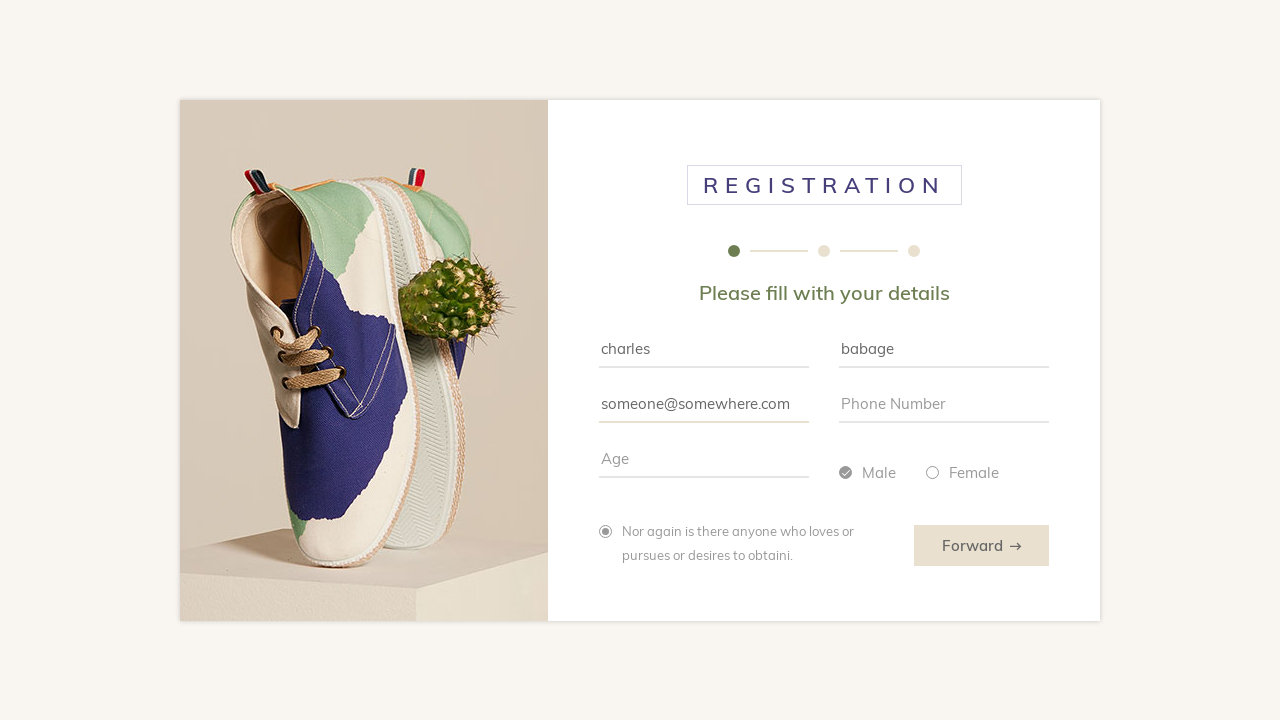

Filled phone number field with '4234234234' on input[placeholder='Phone Number']
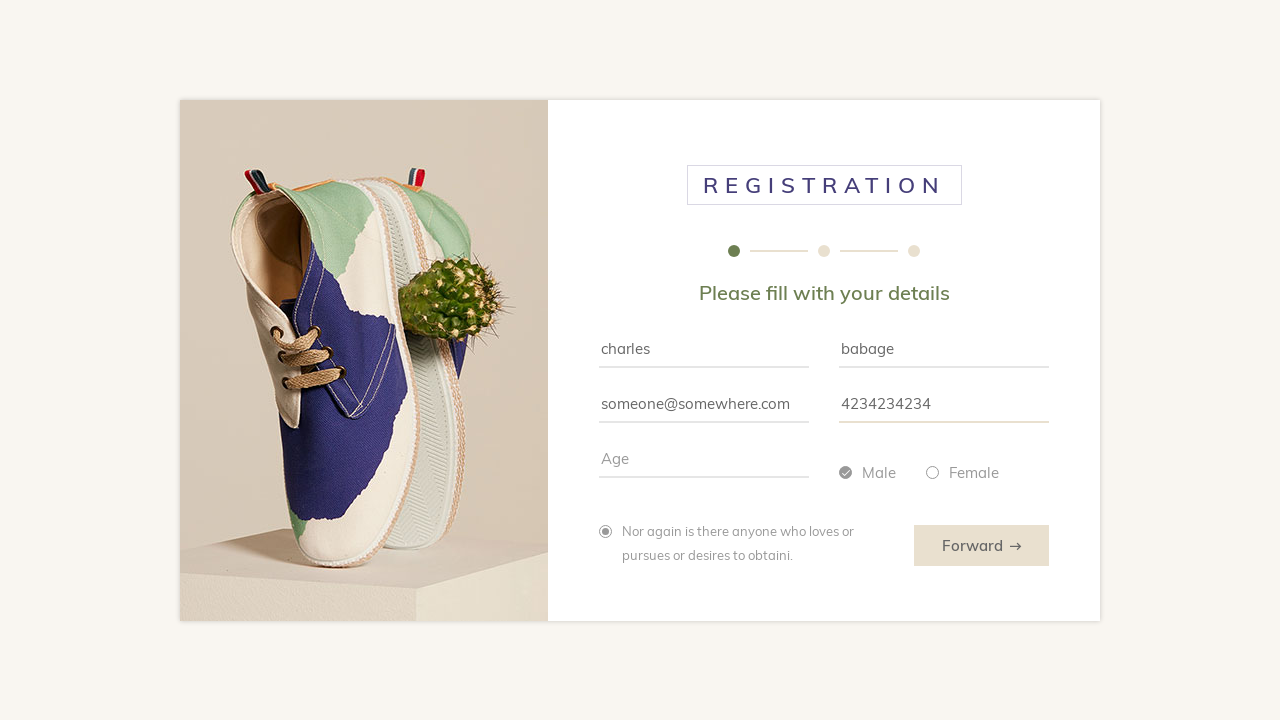

Filled age field with '23' on input[placeholder='Age']
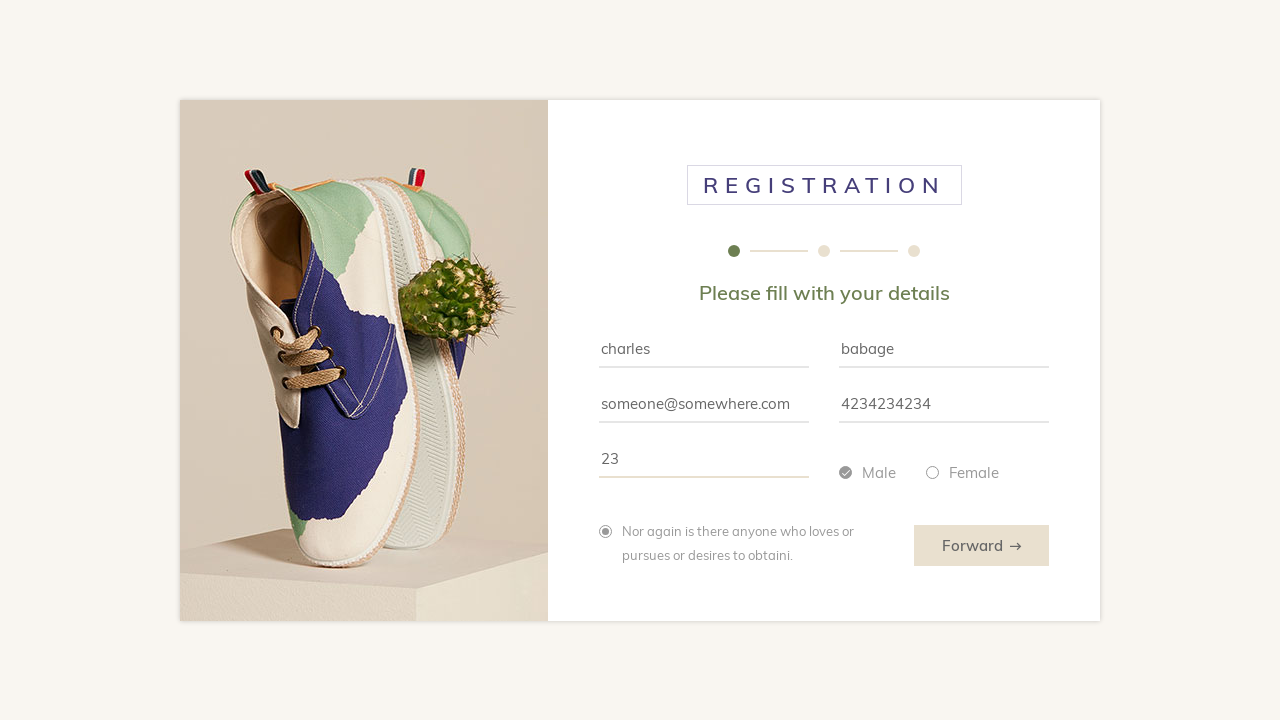

Clicked Forward button to proceed to next page at (982, 545) on a:has-text('Forward')
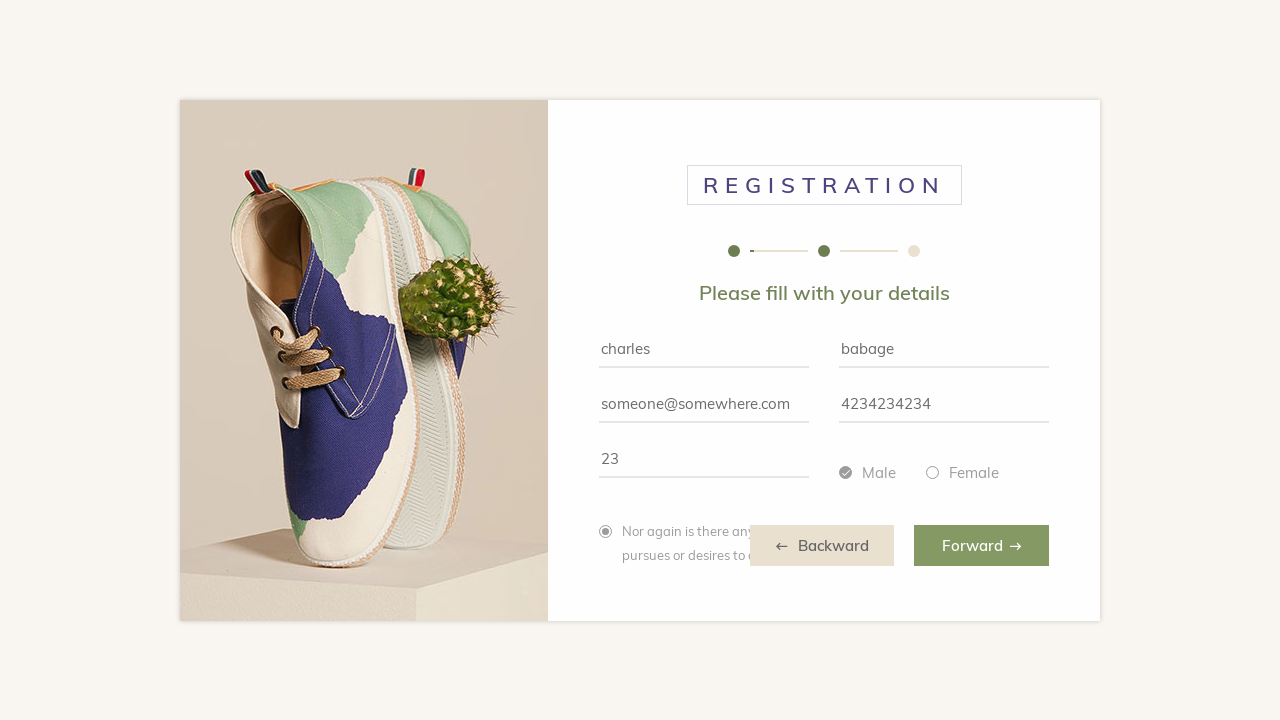

Address field loaded on next page
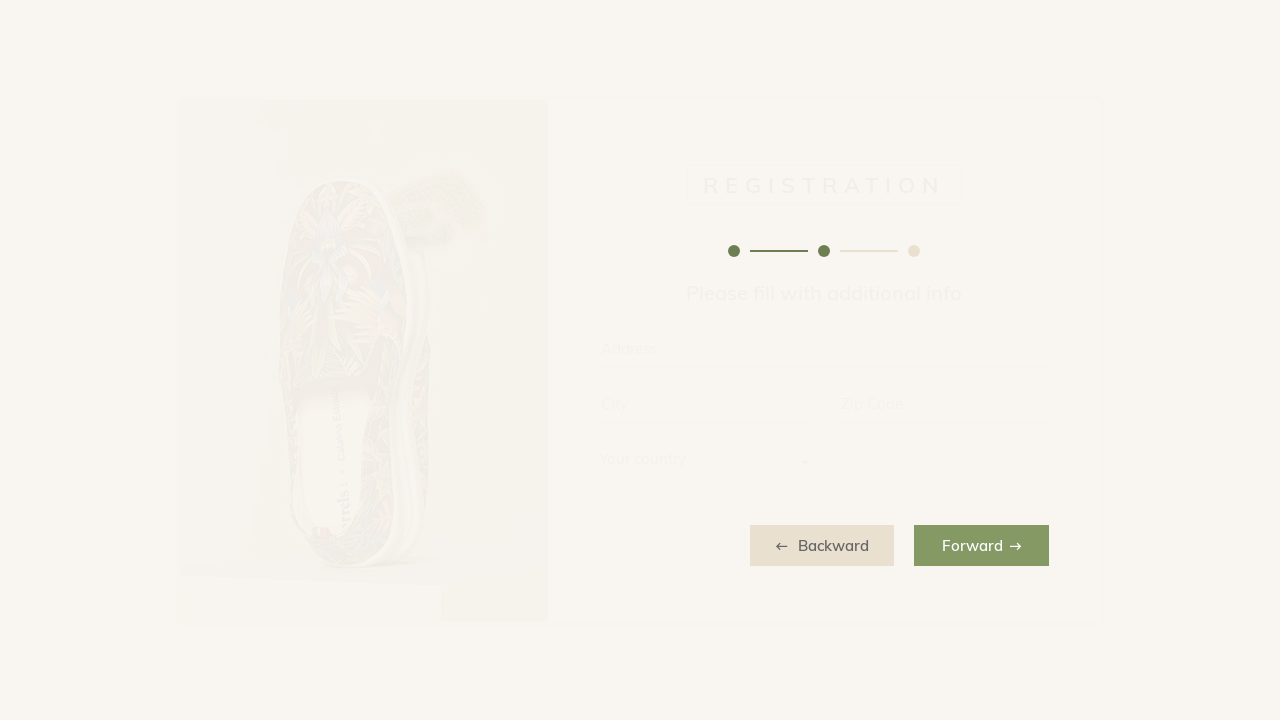

Filled address field with 'some address' on input[placeholder='Address']
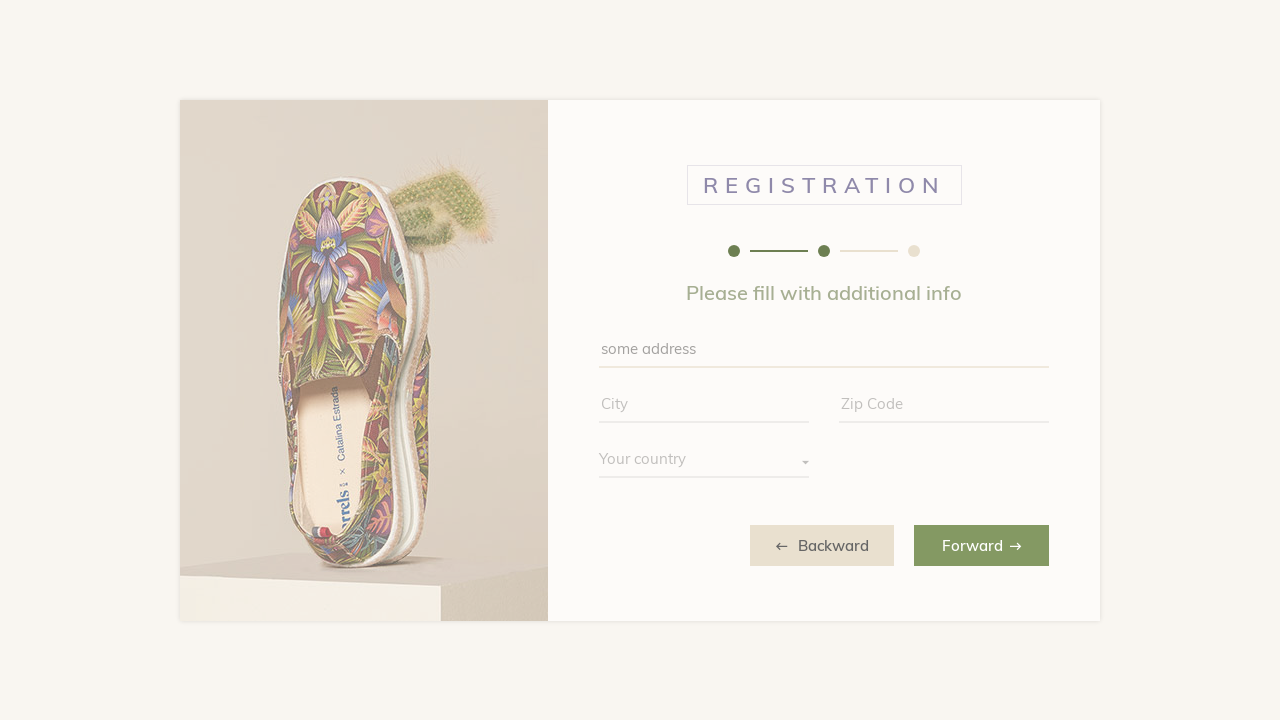

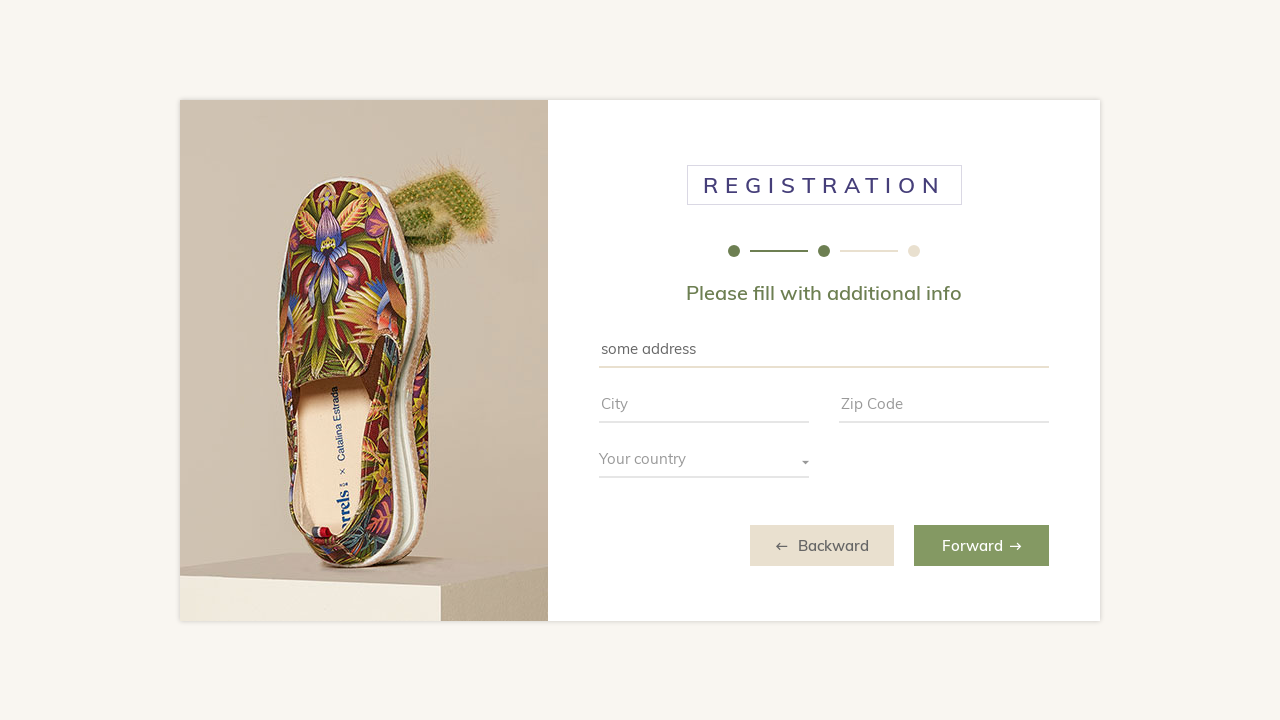